Tests selecting "10 Minutes" paste expiration option from the dropdown and verifies the selection is displayed correctly

Starting URL: https://pastebin.com

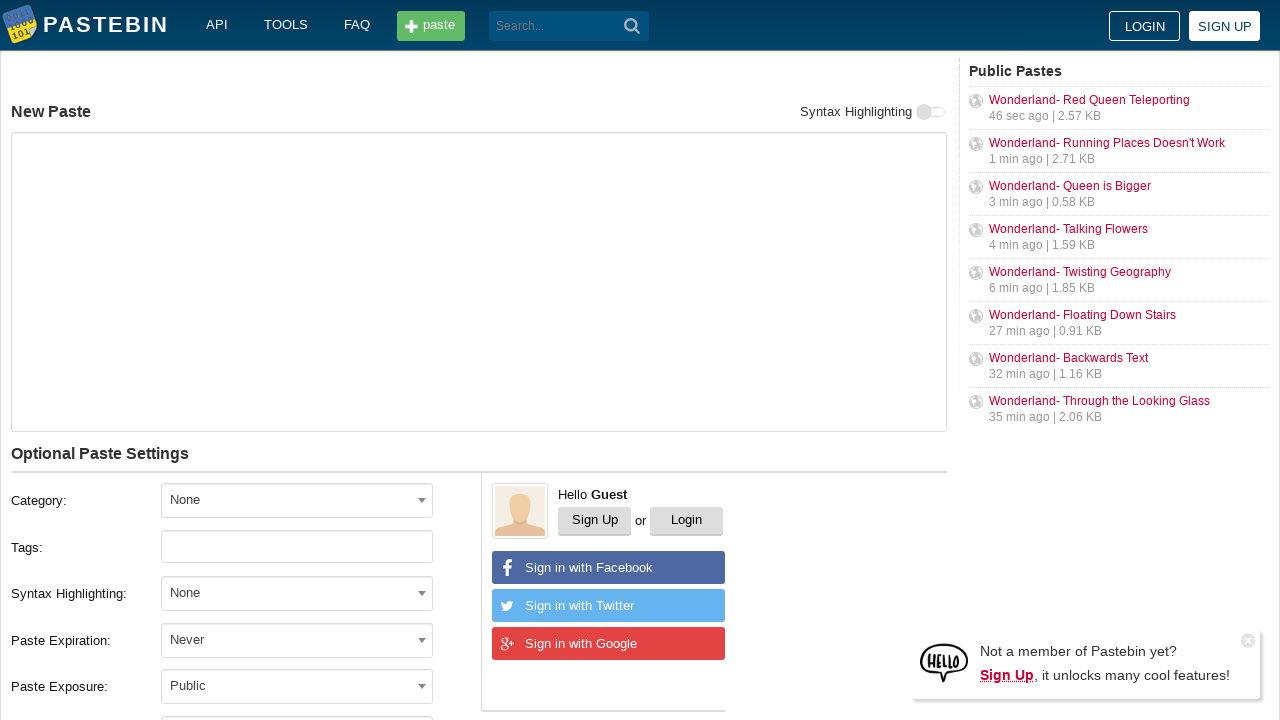

Clicked paste expiration dropdown at (311, 640) on xpath=//label[text()='Paste Expiration:']/following-sibling::div
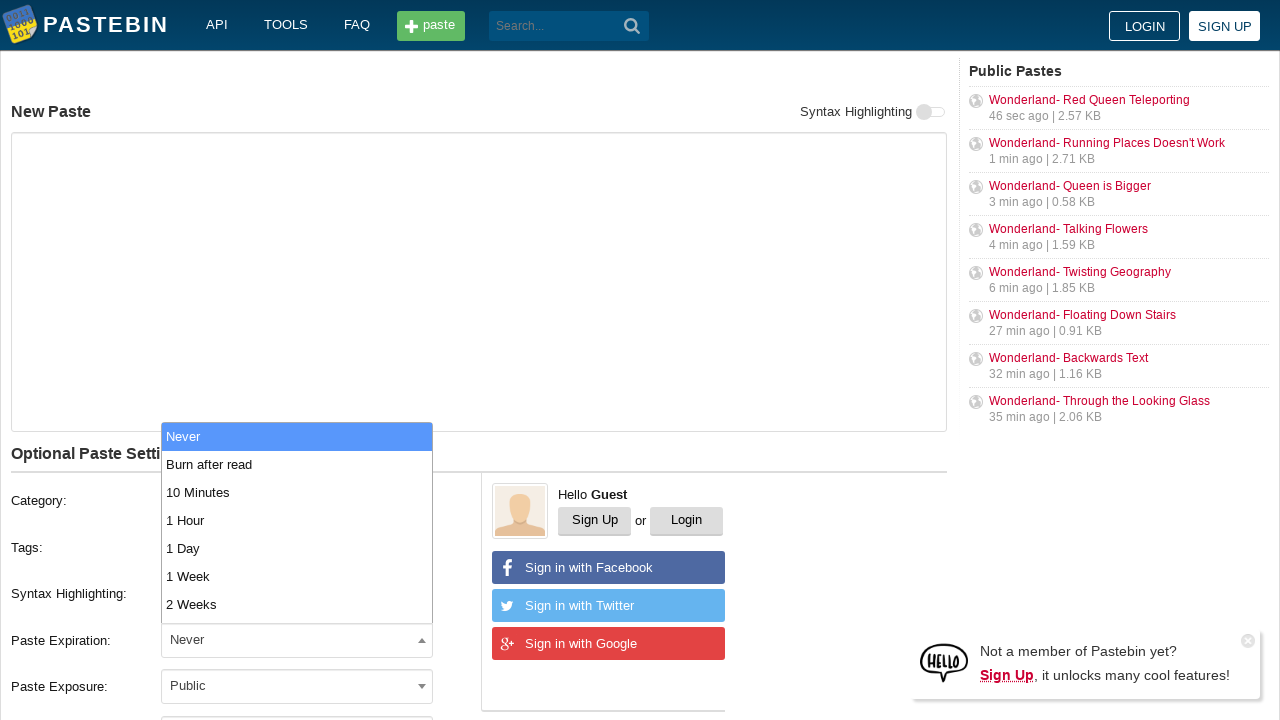

Selected '10 Minutes' option from dropdown at (297, 492) on xpath=//span[@class='select2-results']//li[text()='10 Minutes']
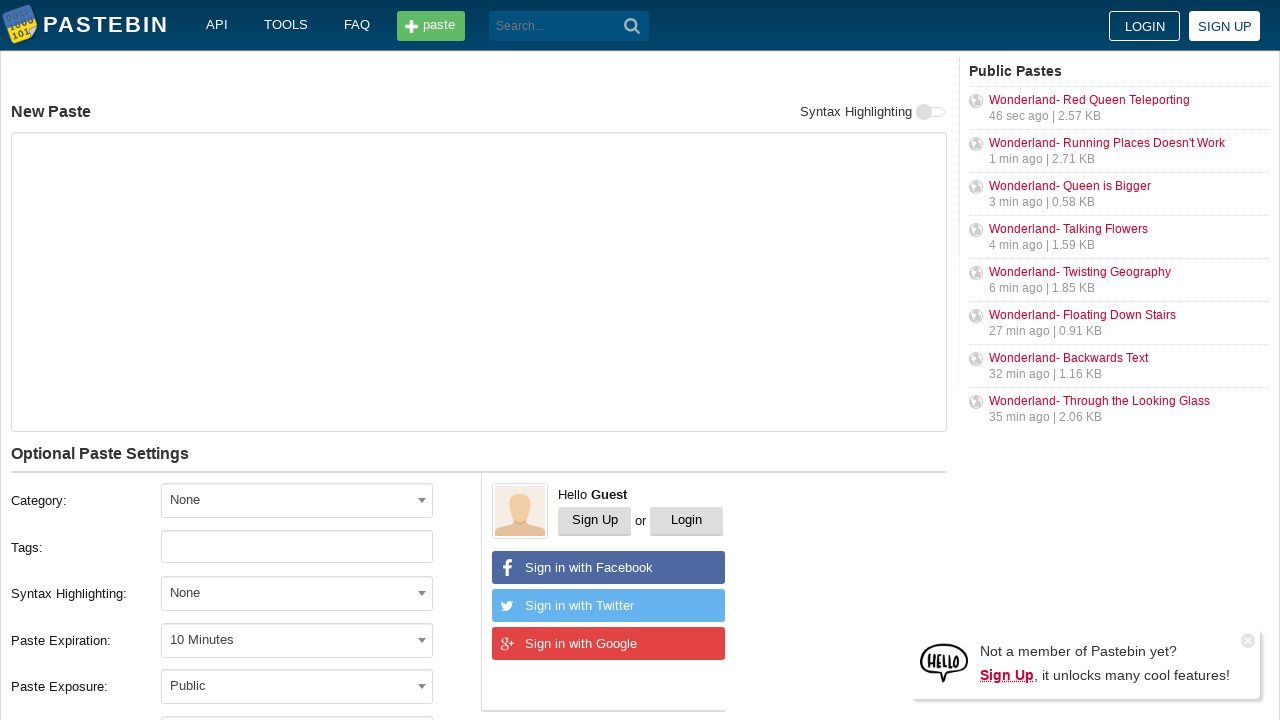

Verified that '10 Minutes' expiration option is displayed correctly
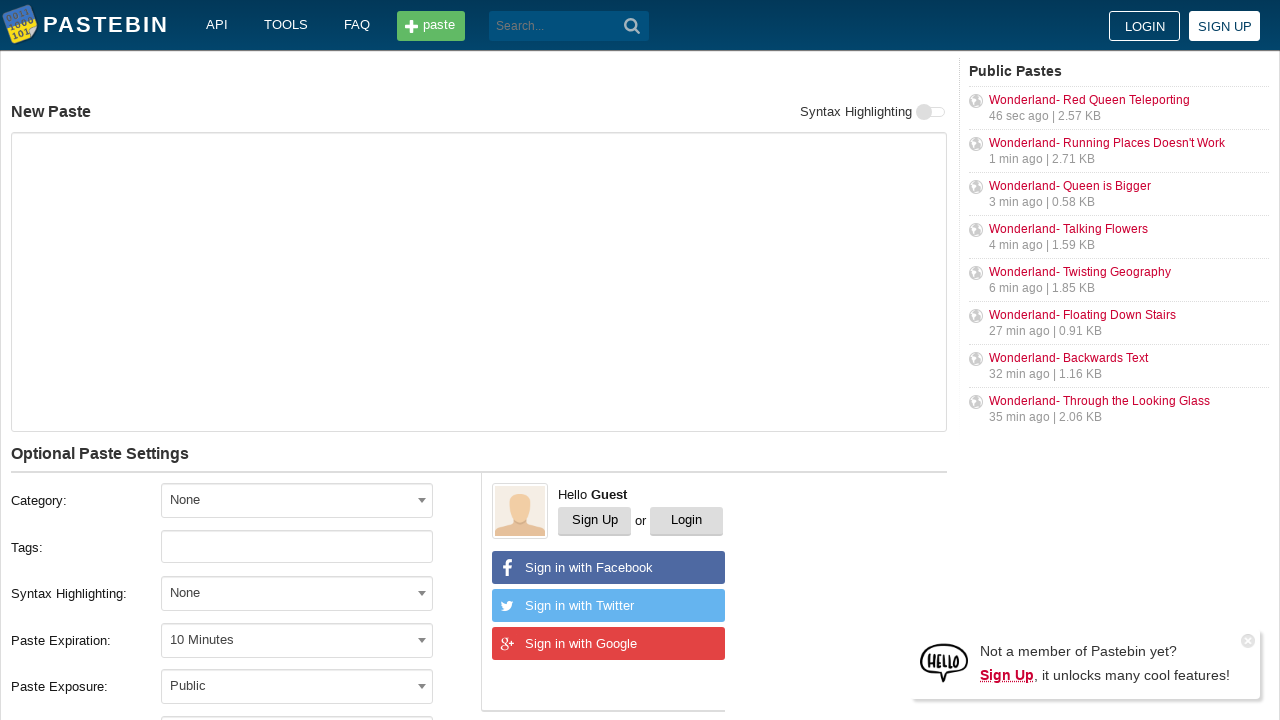

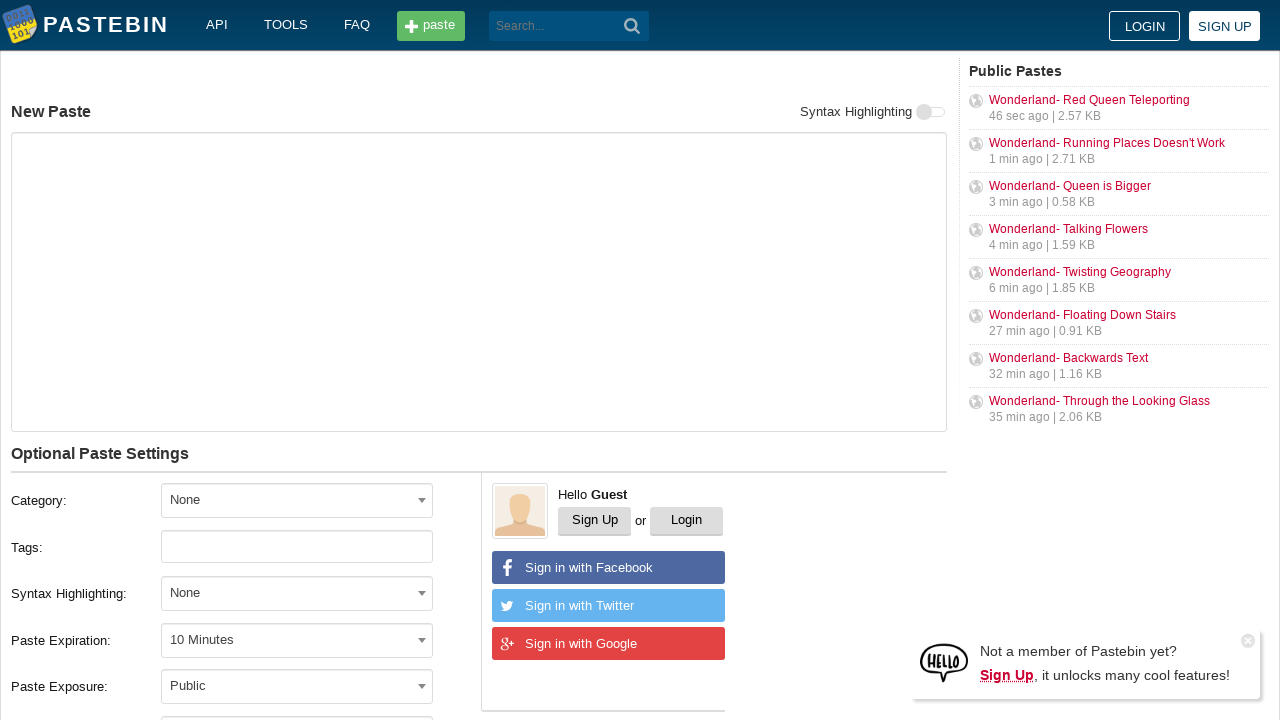